Navigates to Rediff homepage and clicks on the "Grievances" link at the bottom of the page to test XPath selector functionality

Starting URL: https://www.rediff.com/

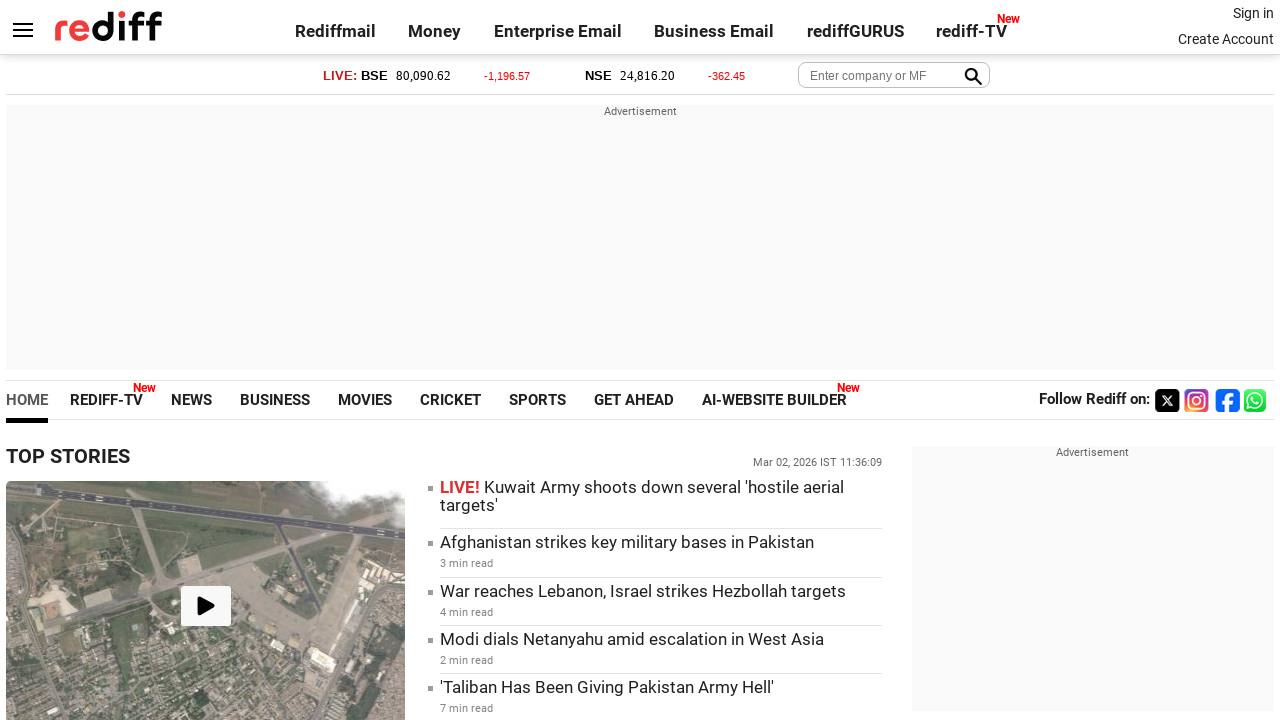

Navigated to Rediff homepage
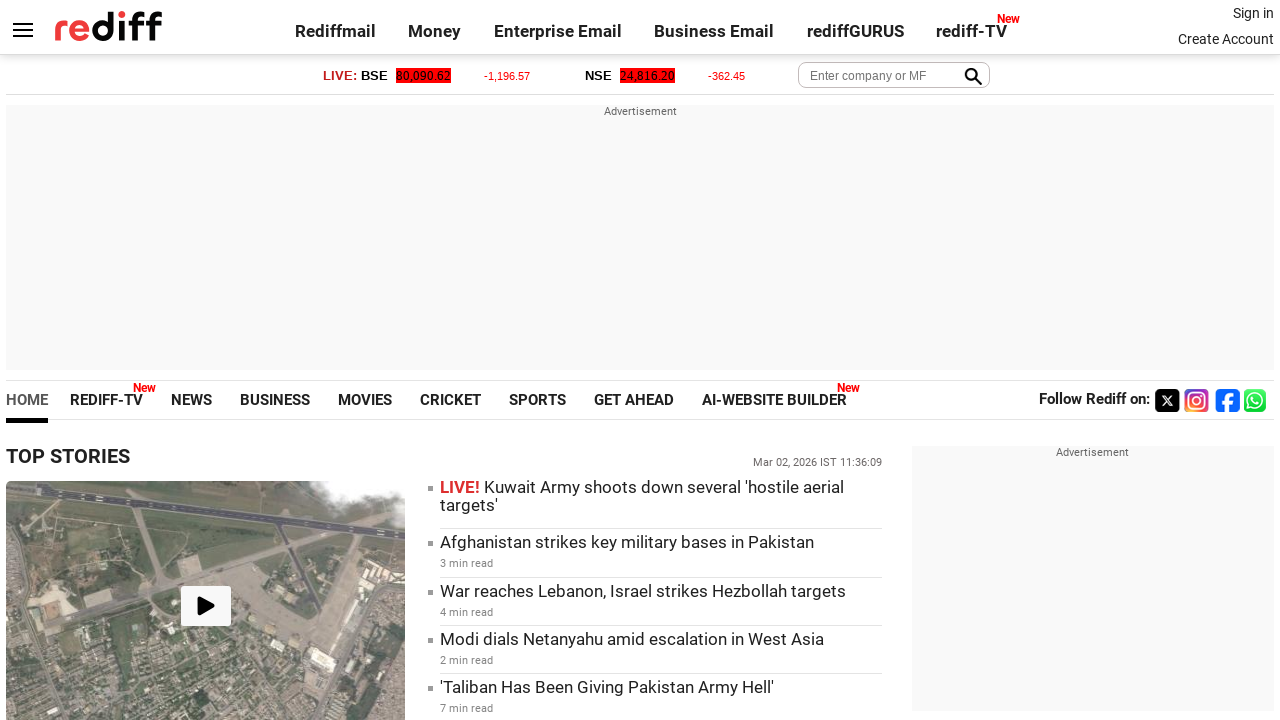

Clicked on the 'Grievances' link at the bottom of the page at (1076, 684) on a:text('Grievances')
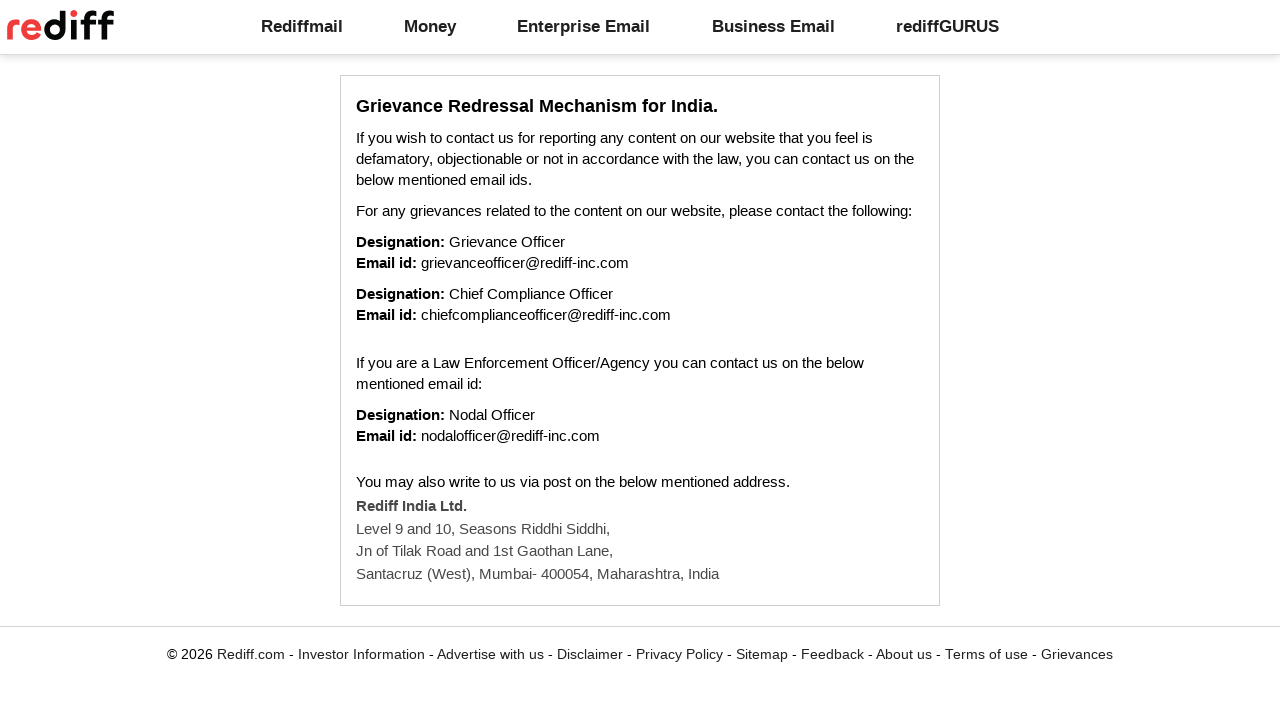

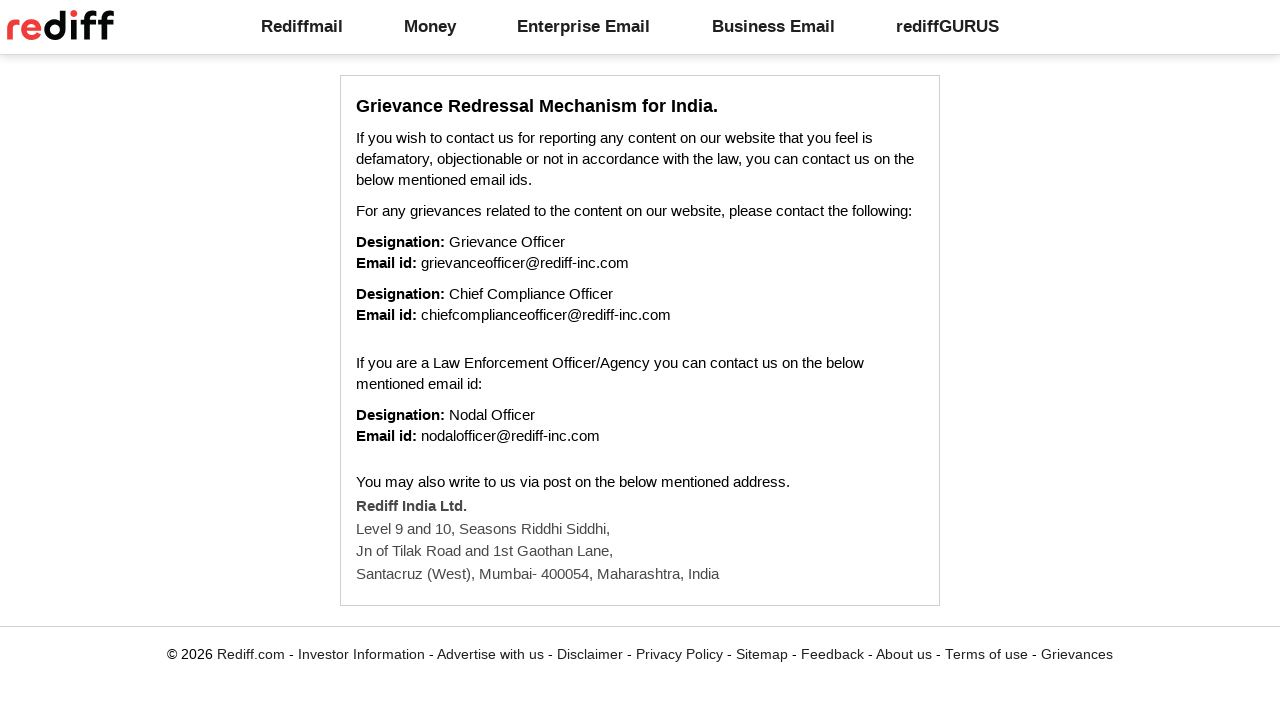